Tests various scroll actions on a webpage including vertical scroll down/up, horizontal scroll right/left, scroll to page bottom/top, and scroll to a specific element

Starting URL: https://leafground.com/drag.xhtml

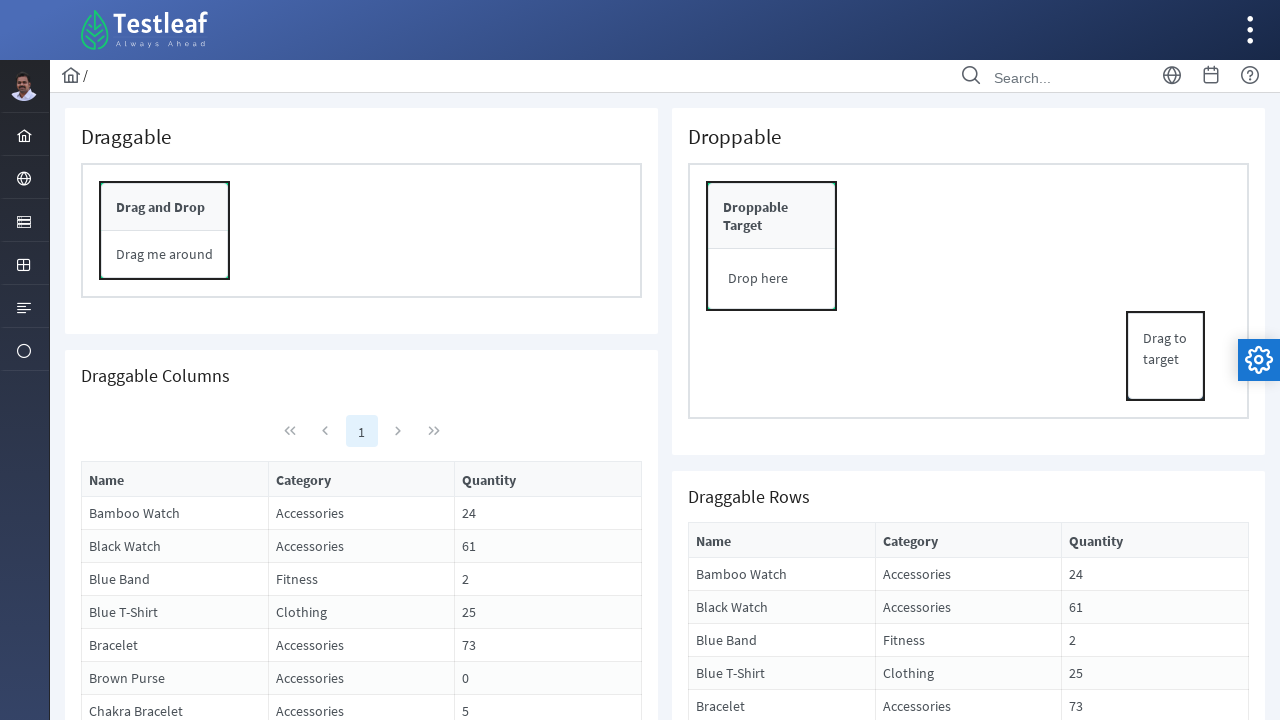

Scrolled down vertically by 750 pixels
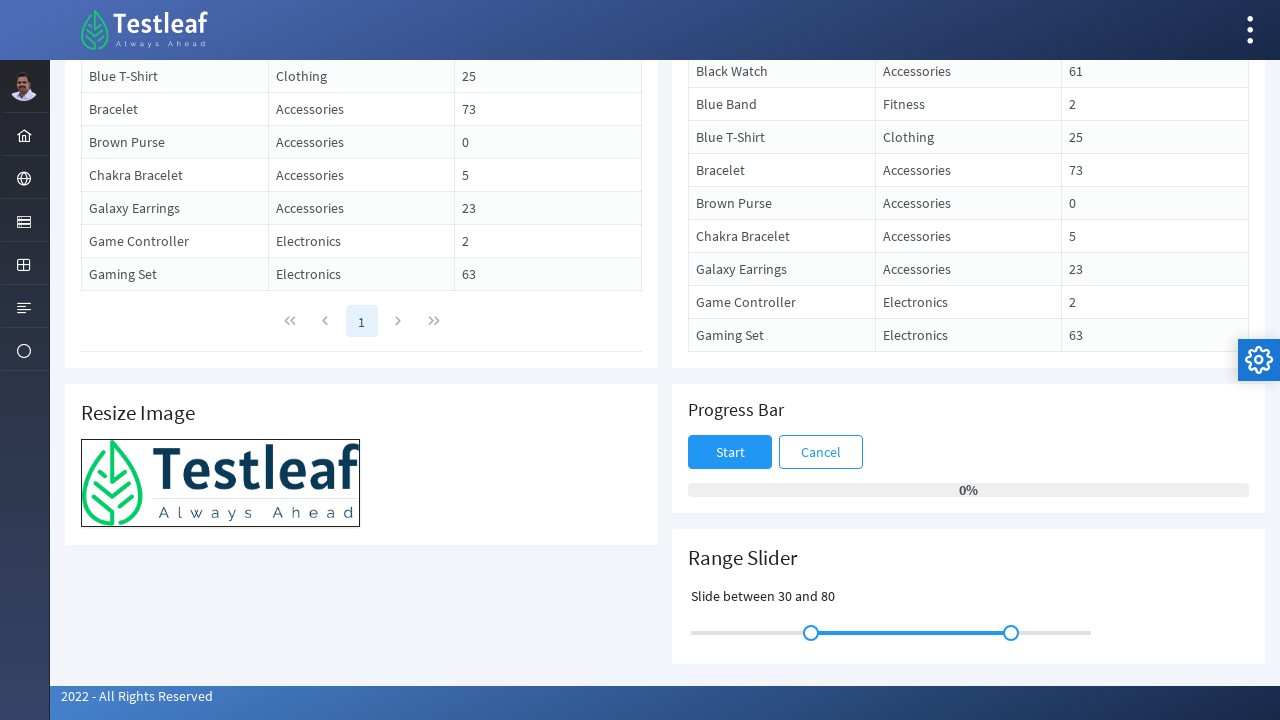

Waited 2 seconds after vertical scroll down
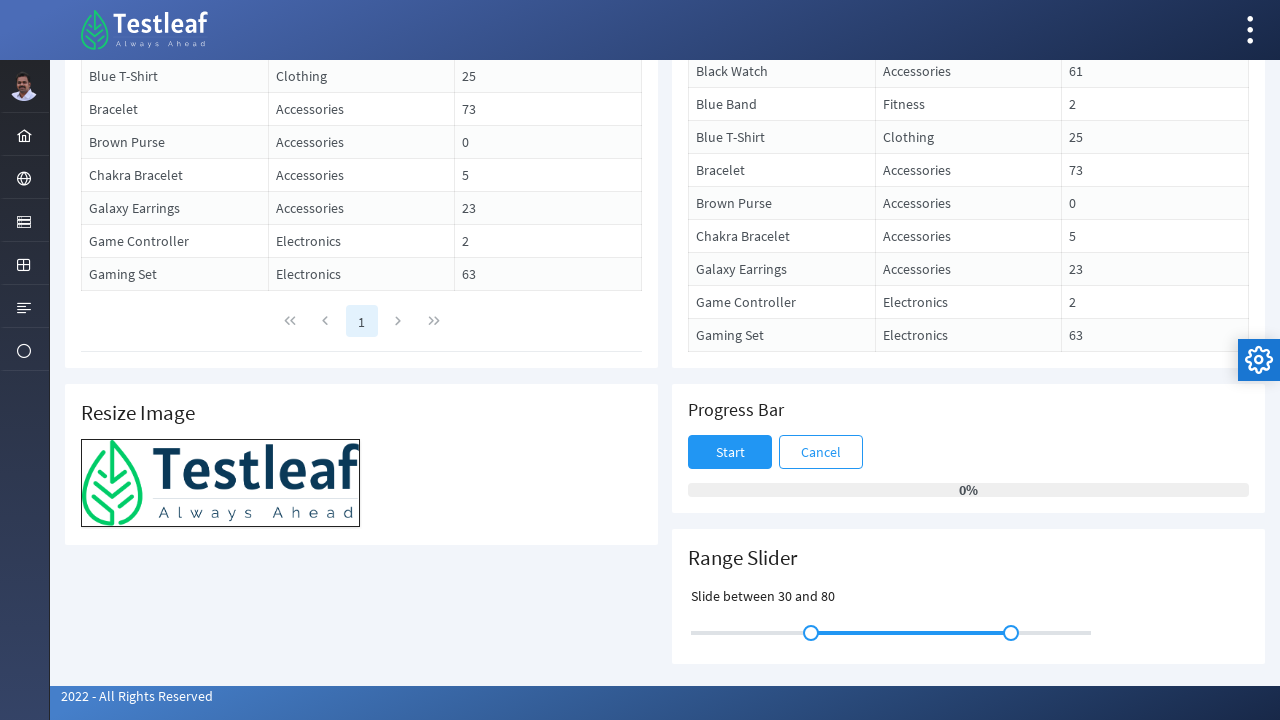

Scrolled up vertically by 250 pixels
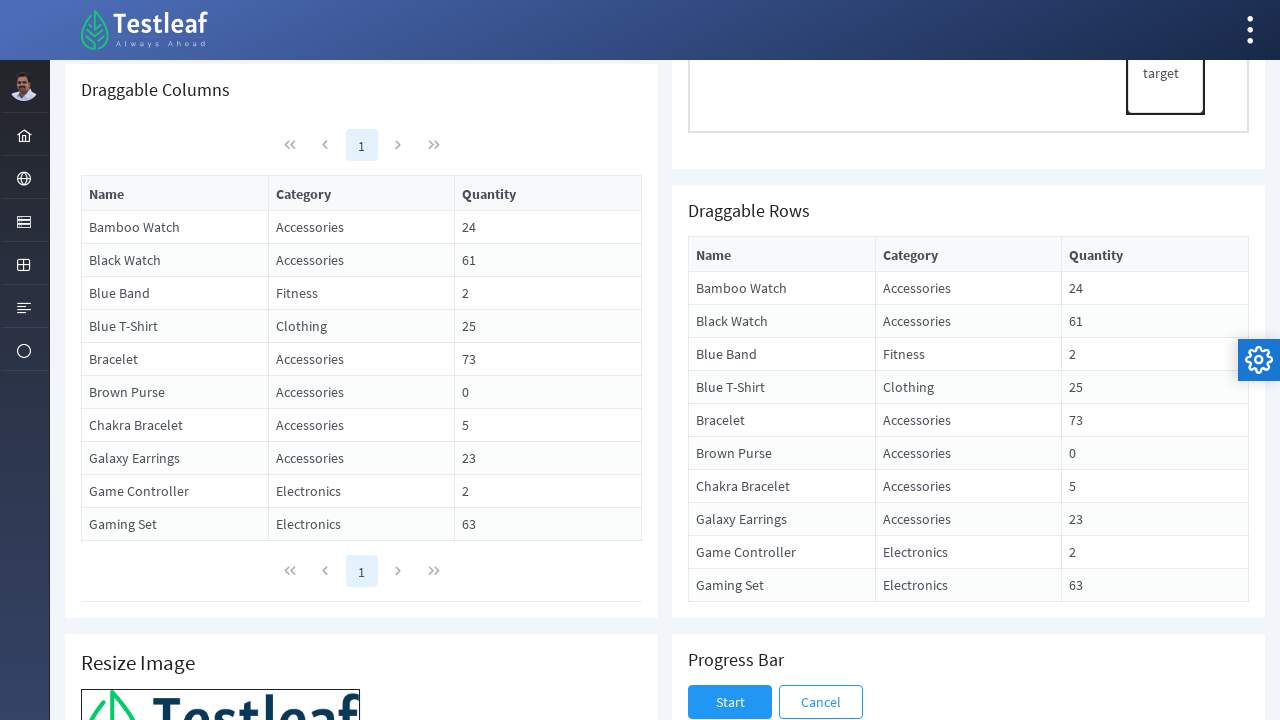

Waited 2 seconds after vertical scroll up
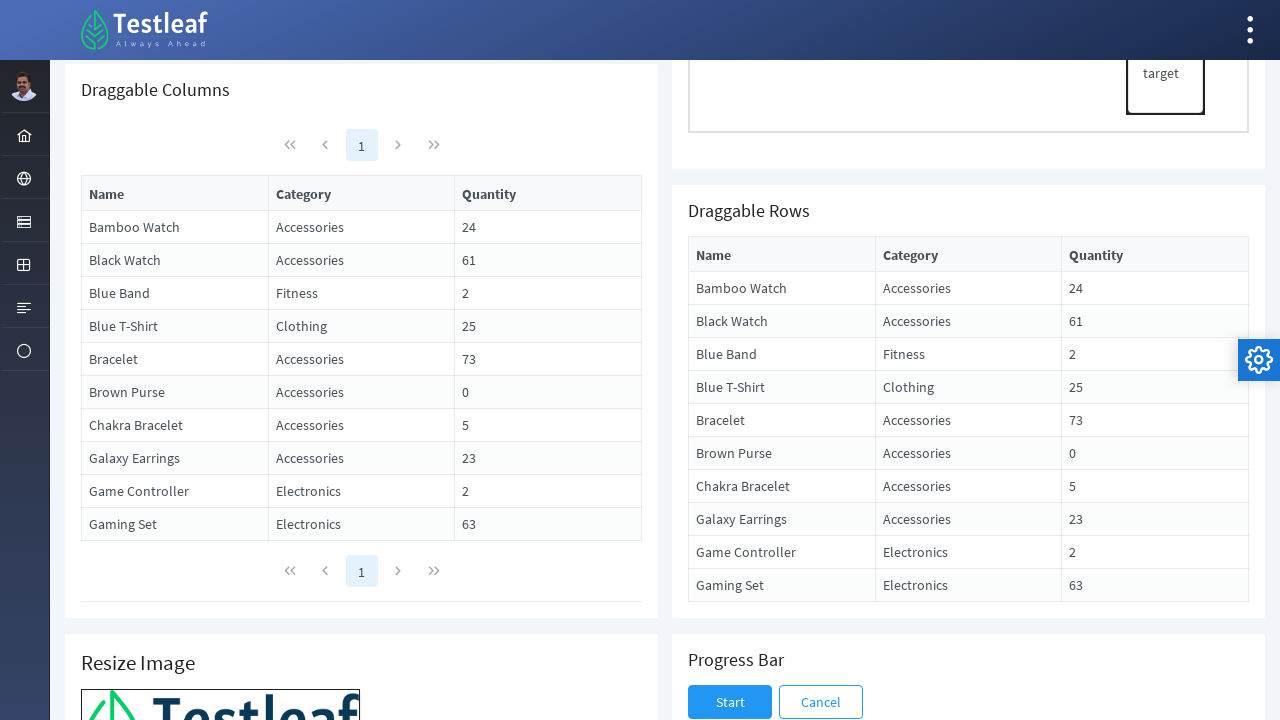

Scrolled right horizontally by 750 pixels
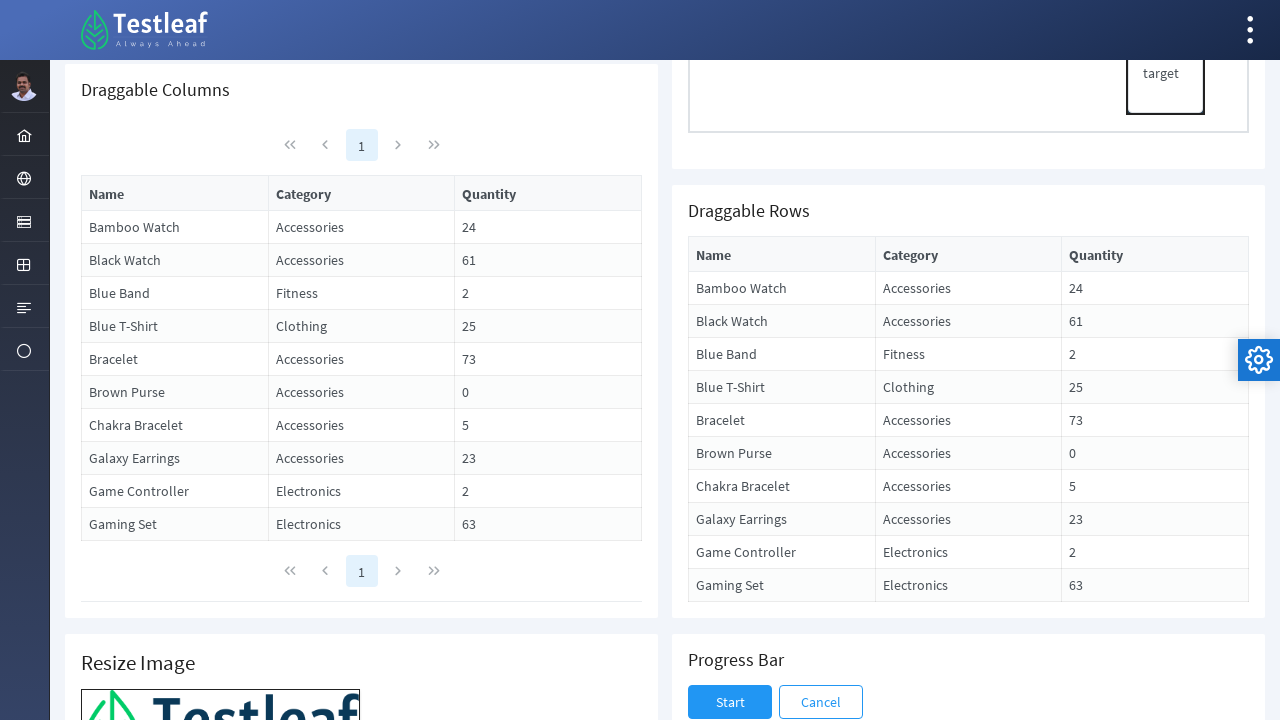

Waited 2 seconds after horizontal scroll right
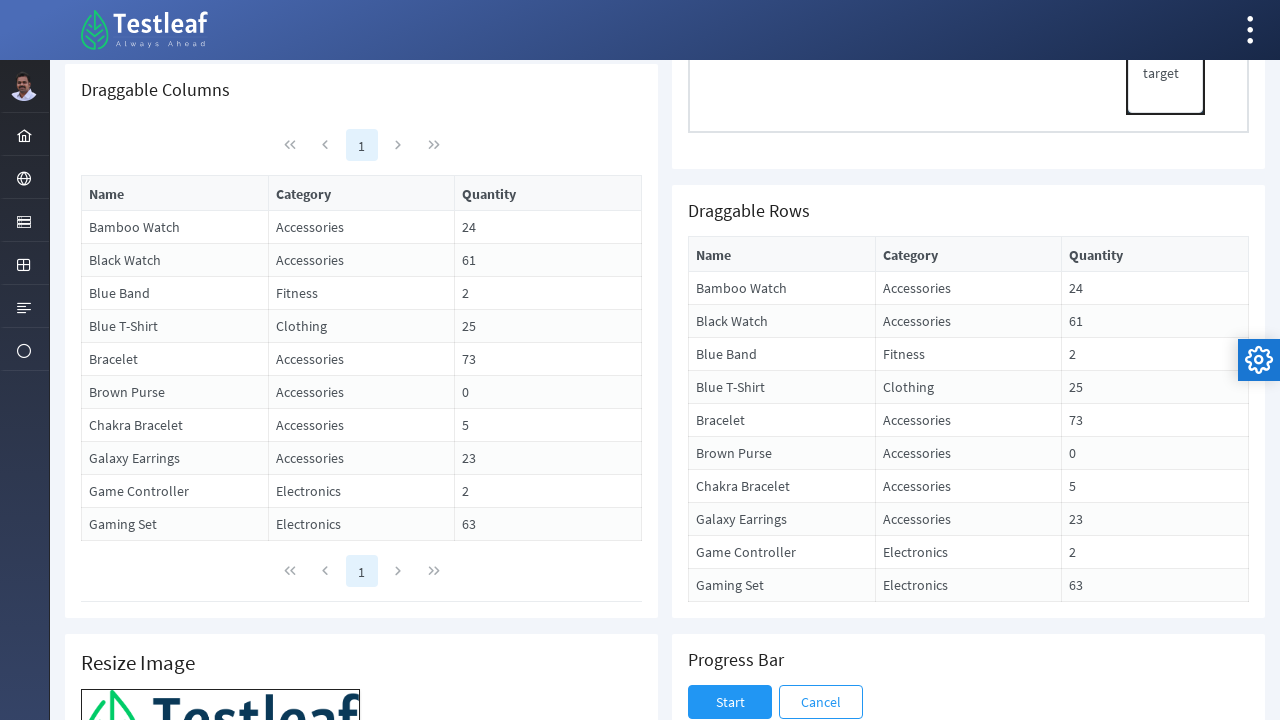

Scrolled left horizontally by 750 pixels
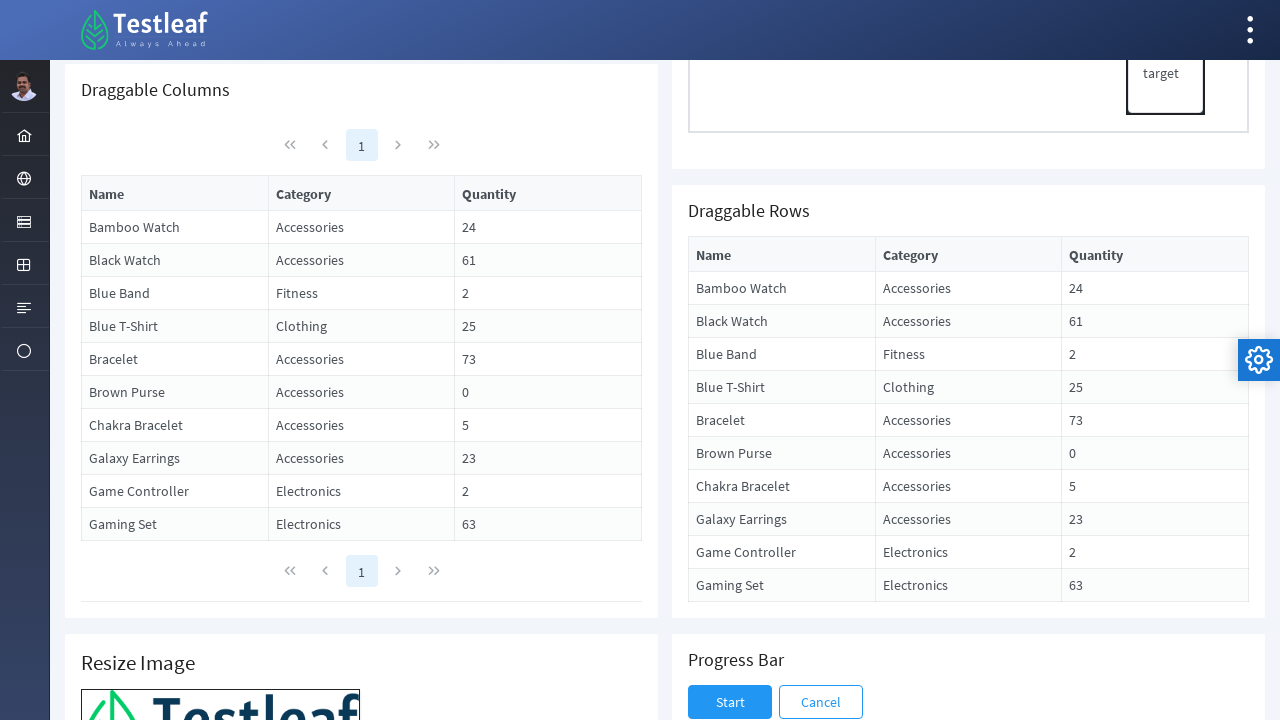

Waited 2 seconds after horizontal scroll left
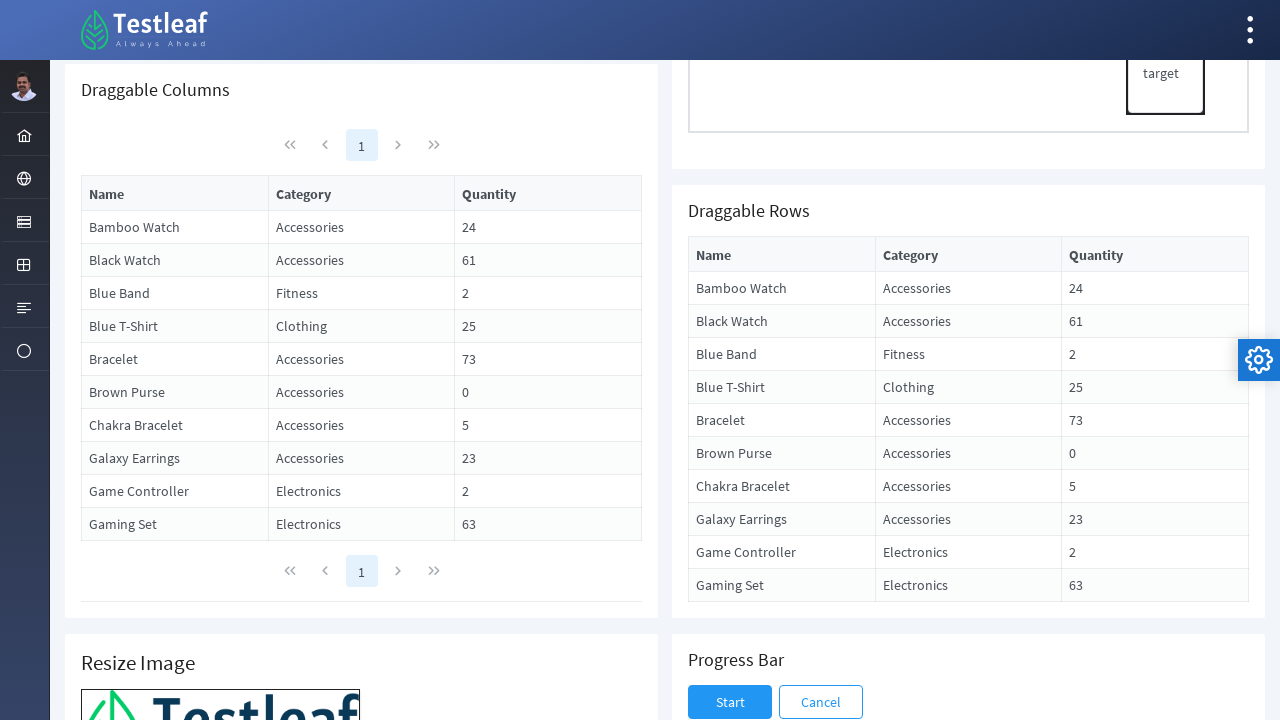

Scrolled to the bottom of the page
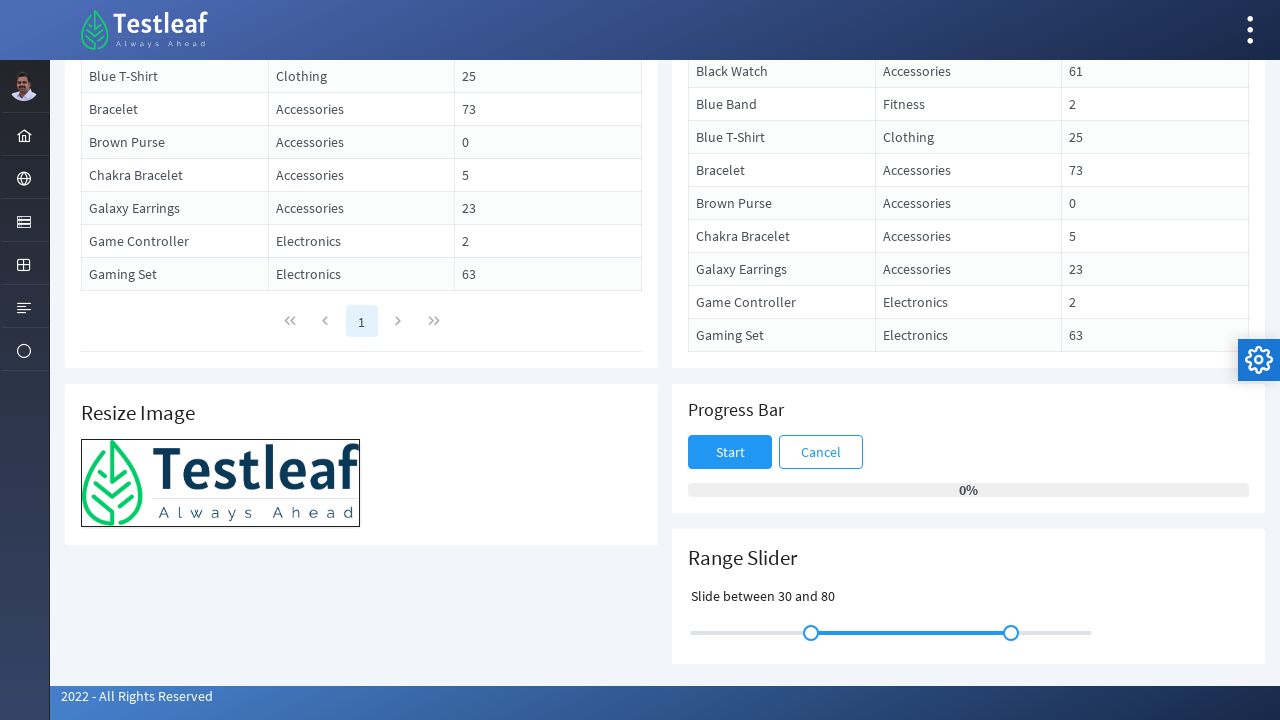

Waited 2 seconds after scrolling to page bottom
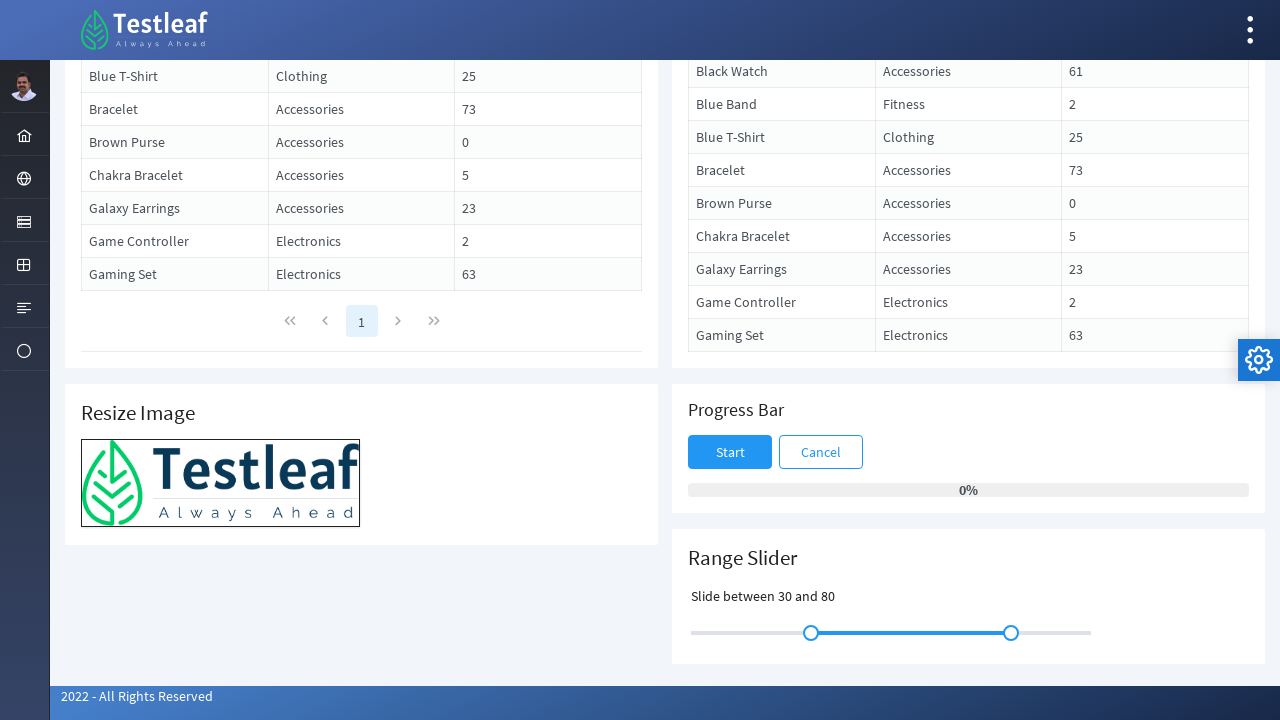

Scrolled up vertically by 1000 pixels
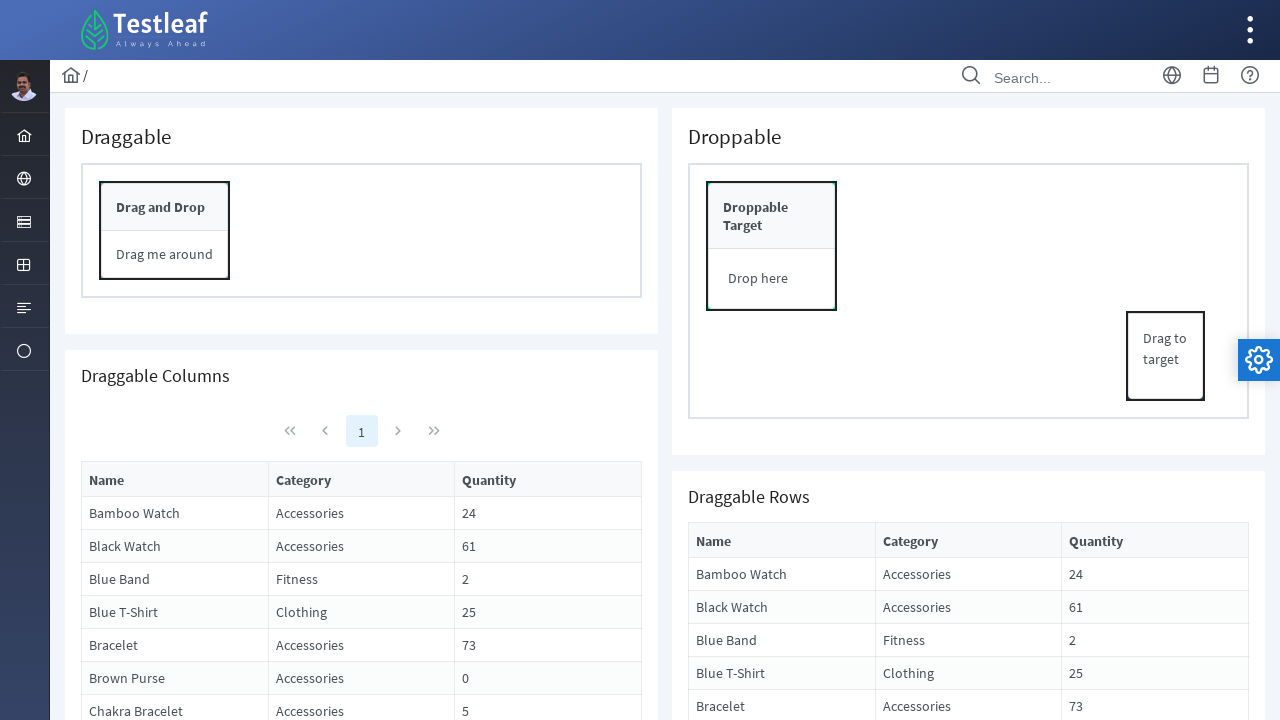

Waited 2 seconds after scrolling up 1000 pixels
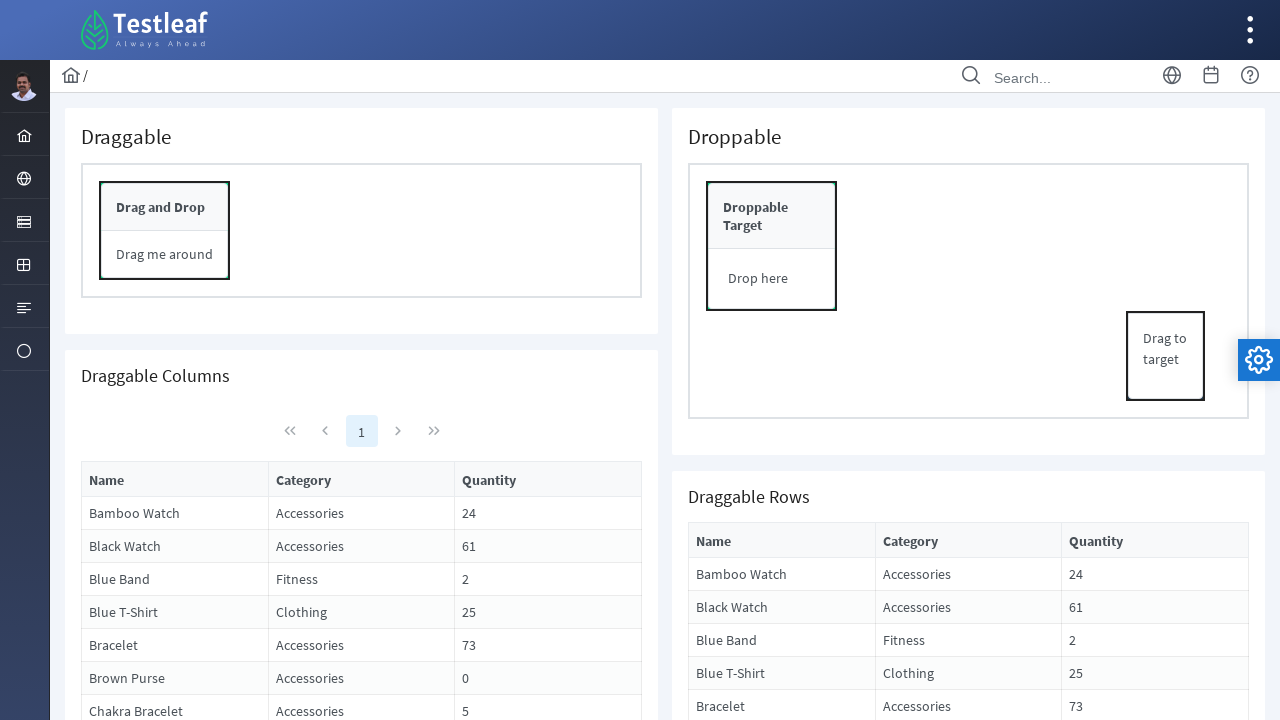

Located the Start button element
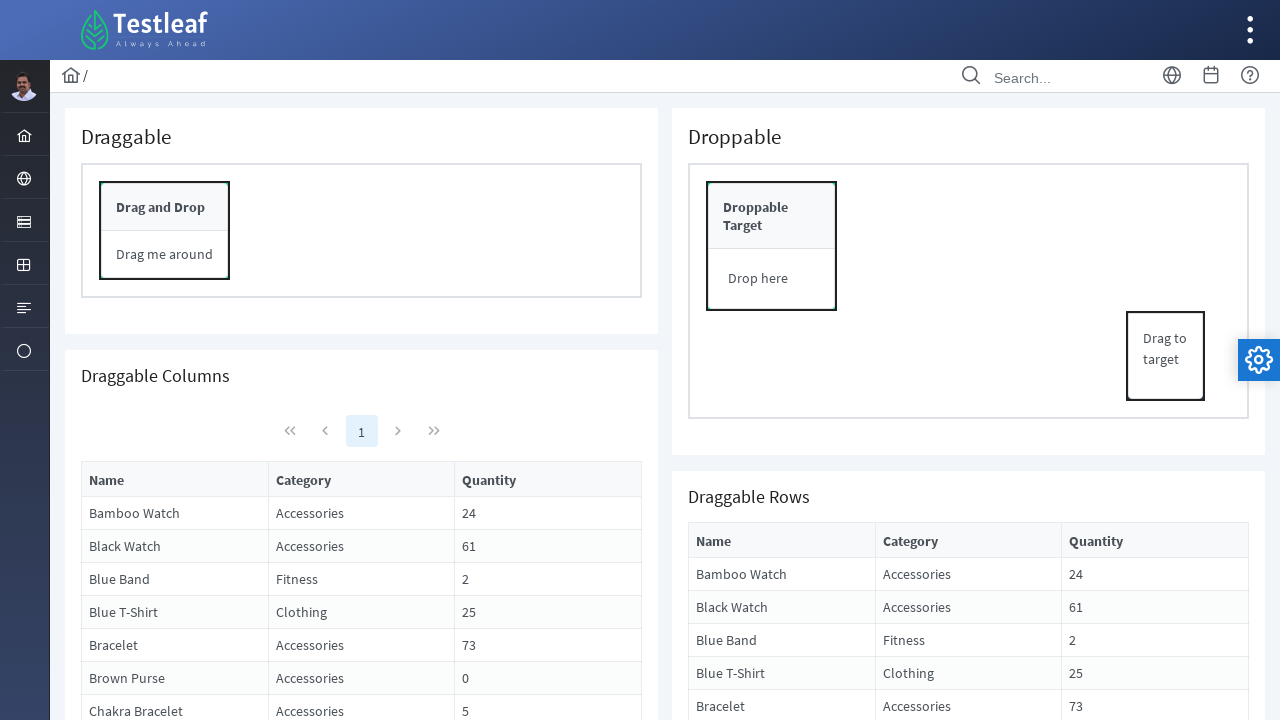

Scrolled to the Start button element into view
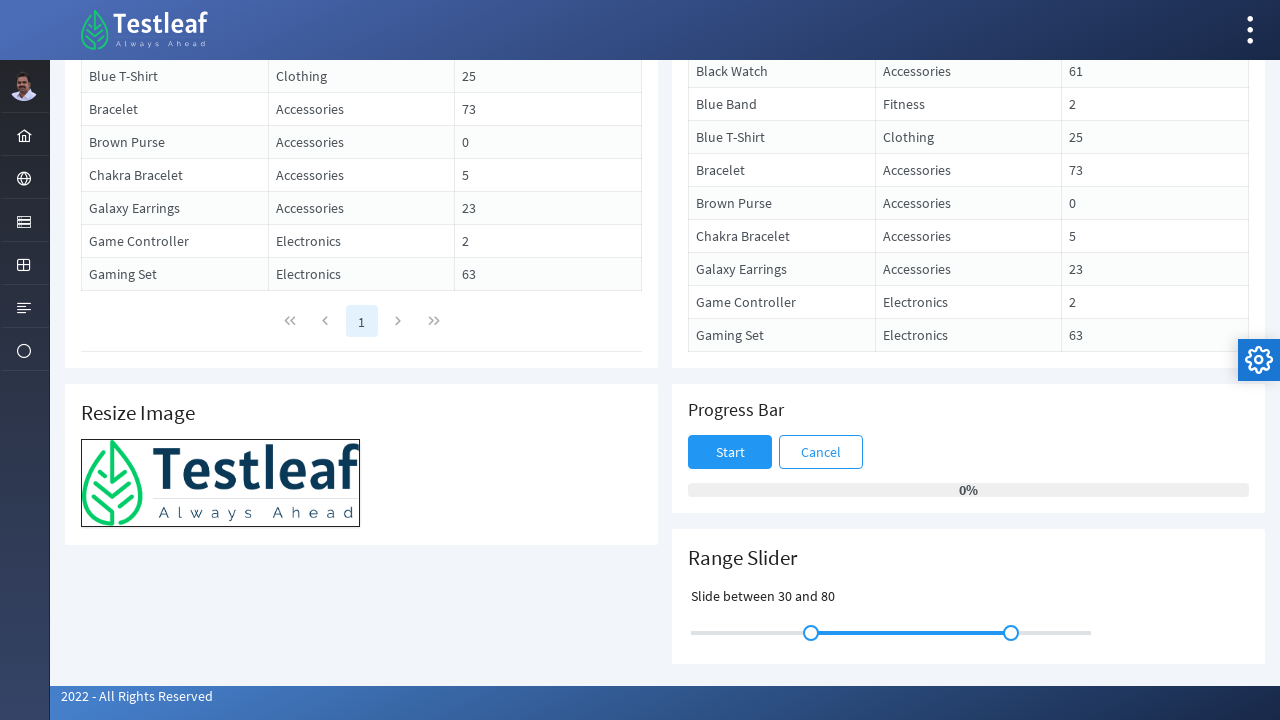

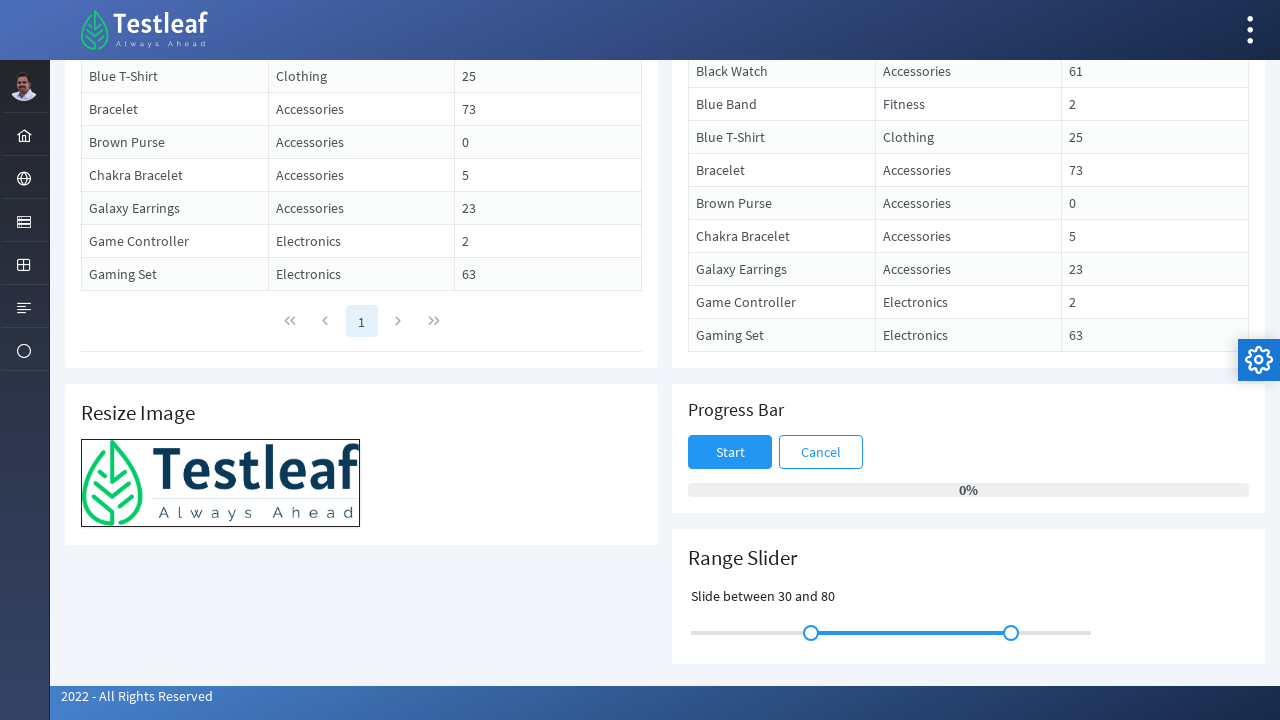